Tests dropdown and checkbox functionality on a flight booking practice page by selecting a senior citizen discount checkbox, incrementing adult passenger count to 5, and verifying the selections

Starting URL: https://rahulshettyacademy.com/dropdownsPractise/

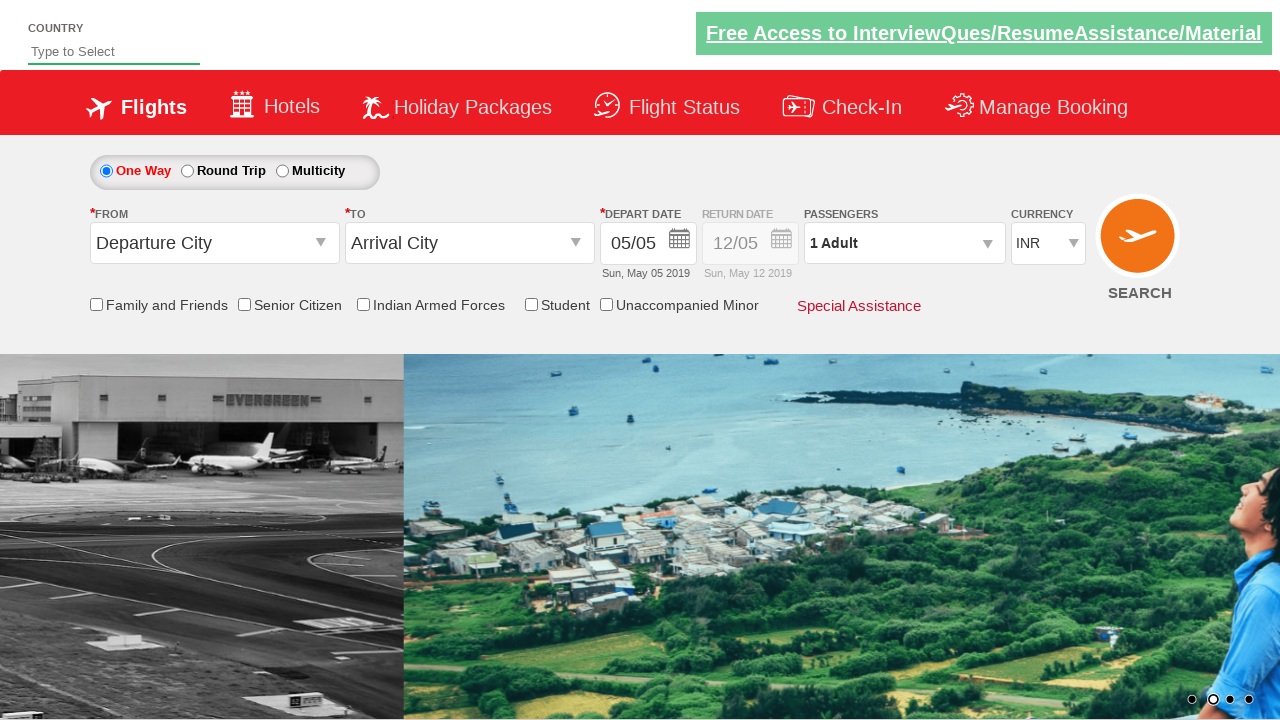

Clicked Senior Citizen Discount checkbox at (244, 304) on input[id*='SeniorCitizenDiscount']
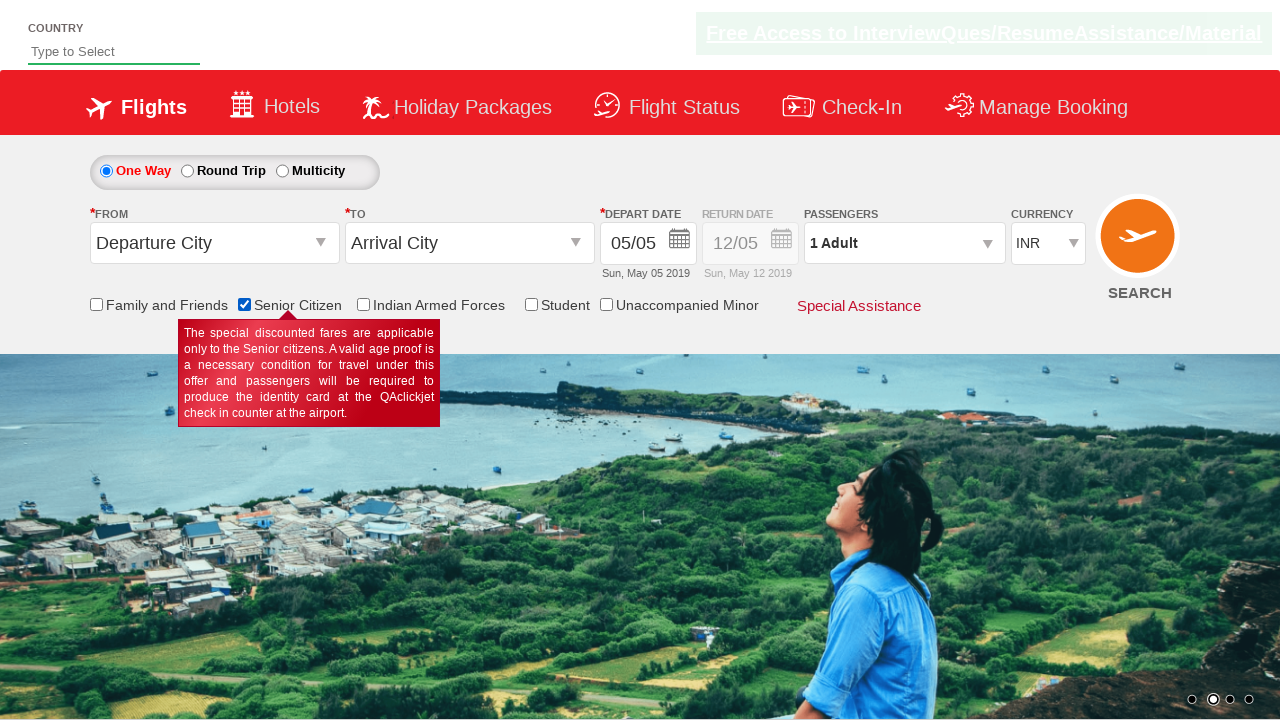

Clicked passenger info dropdown to open it at (904, 243) on #divpaxinfo
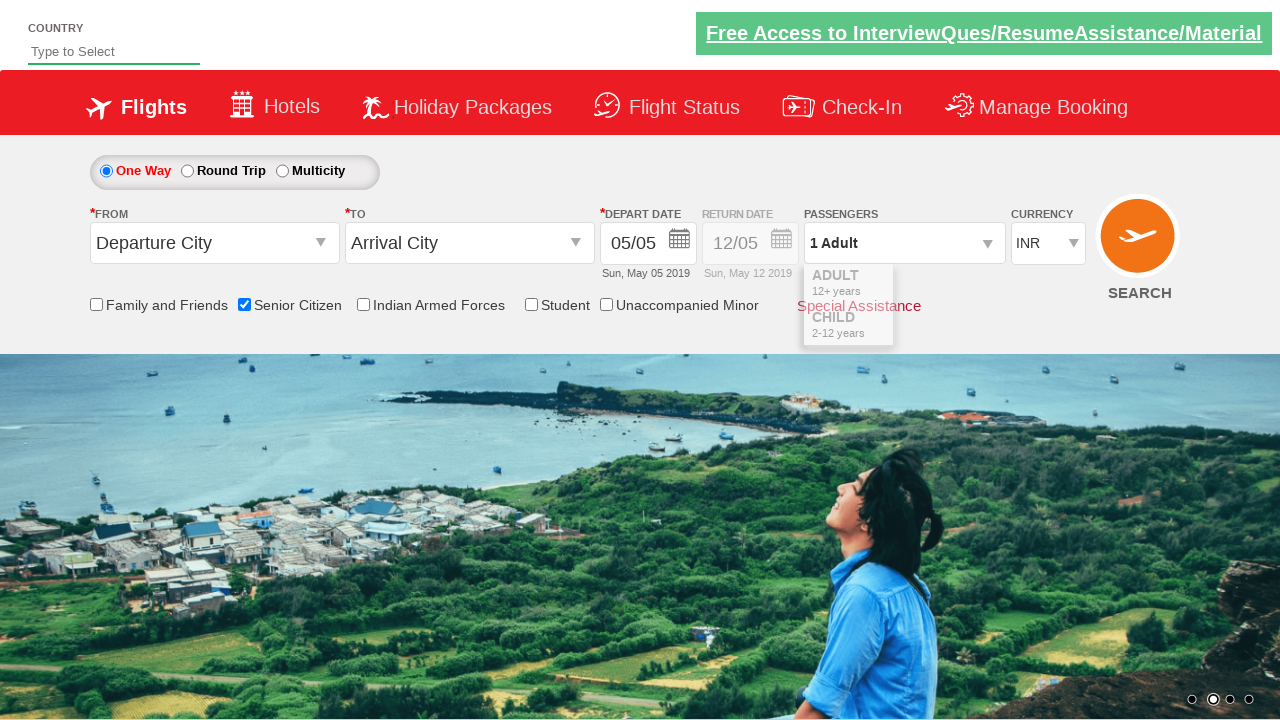

Waited 1000ms for dropdown to be visible
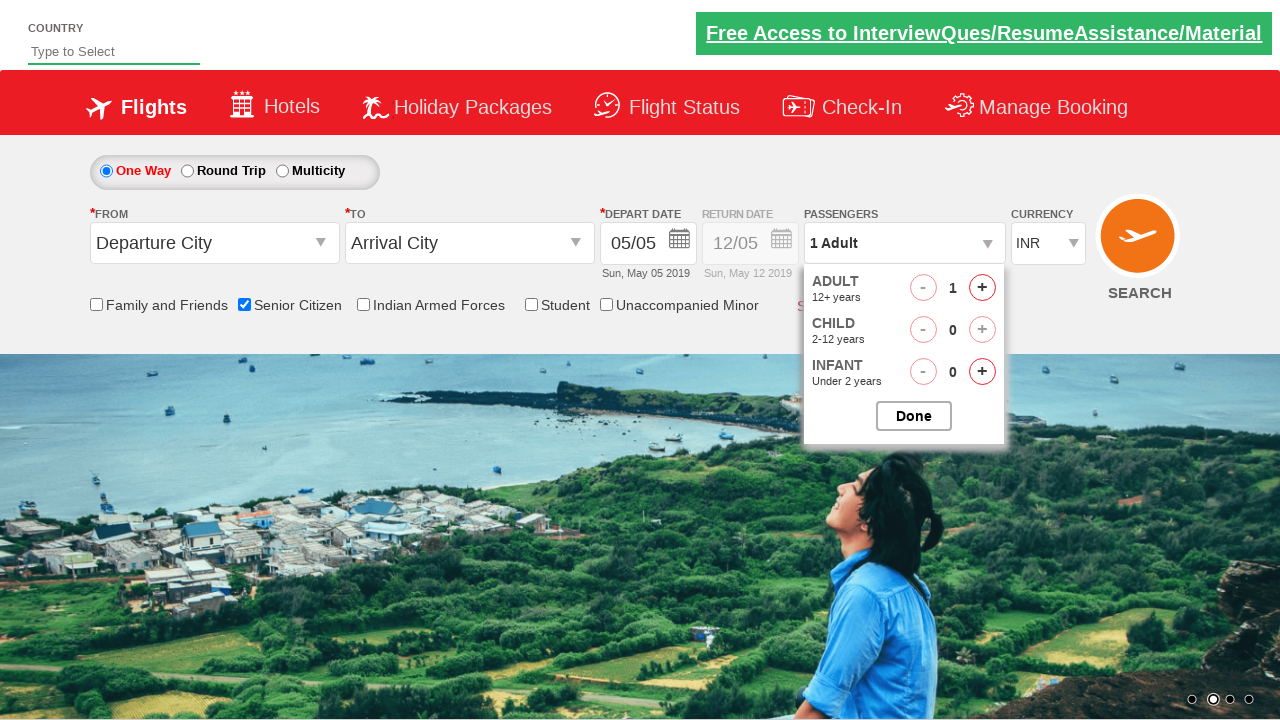

Clicked adult passenger increment button (iteration 1/4) at (982, 288) on #hrefIncAdt
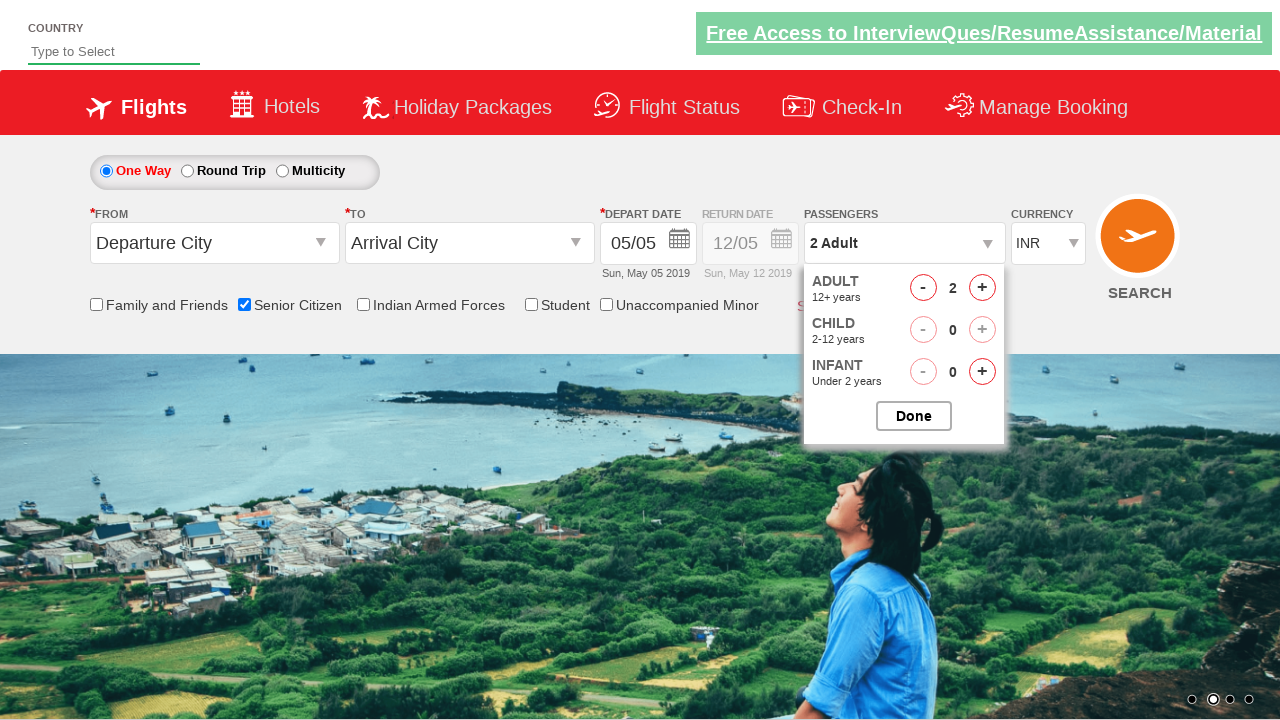

Clicked adult passenger increment button (iteration 2/4) at (982, 288) on #hrefIncAdt
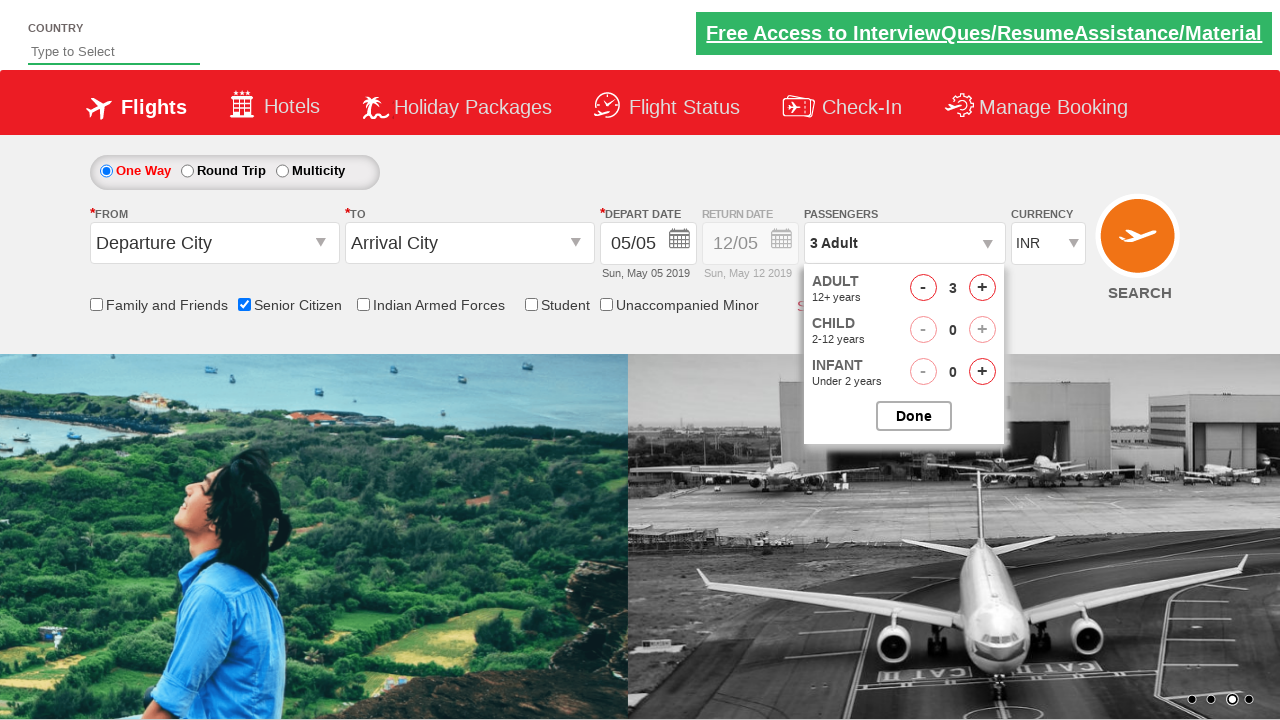

Clicked adult passenger increment button (iteration 3/4) at (982, 288) on #hrefIncAdt
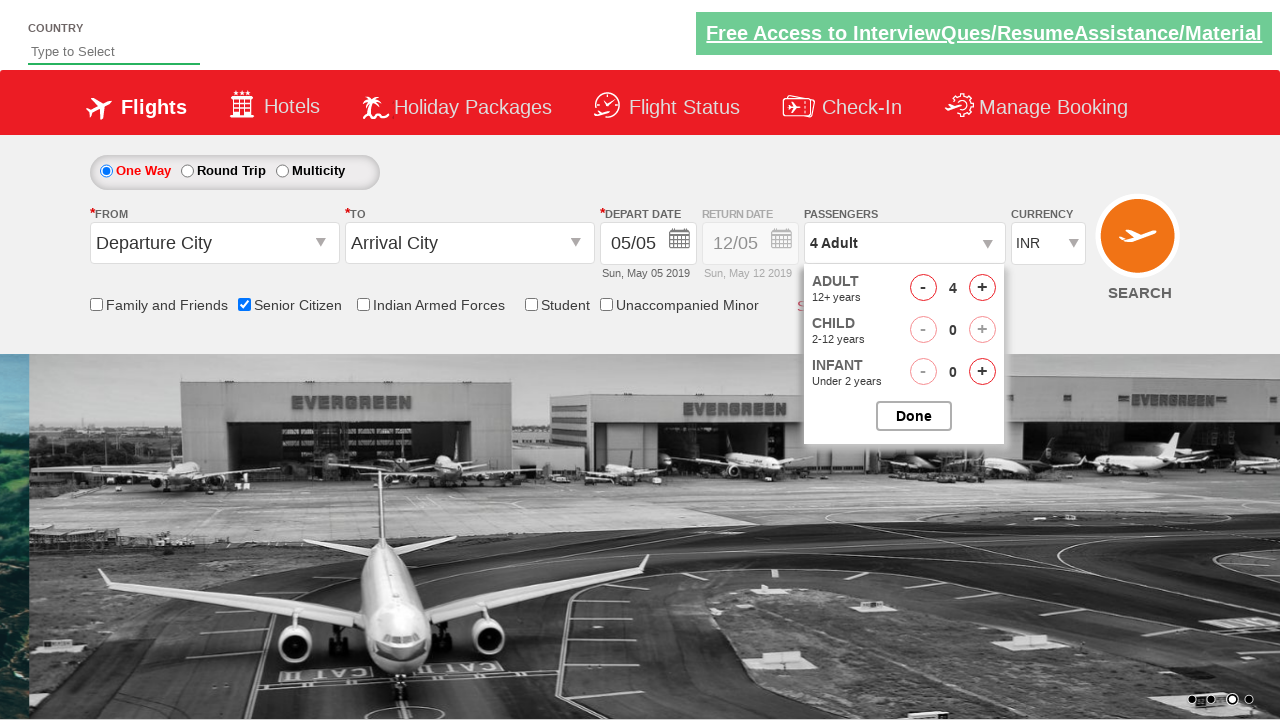

Clicked adult passenger increment button (iteration 4/4) at (982, 288) on #hrefIncAdt
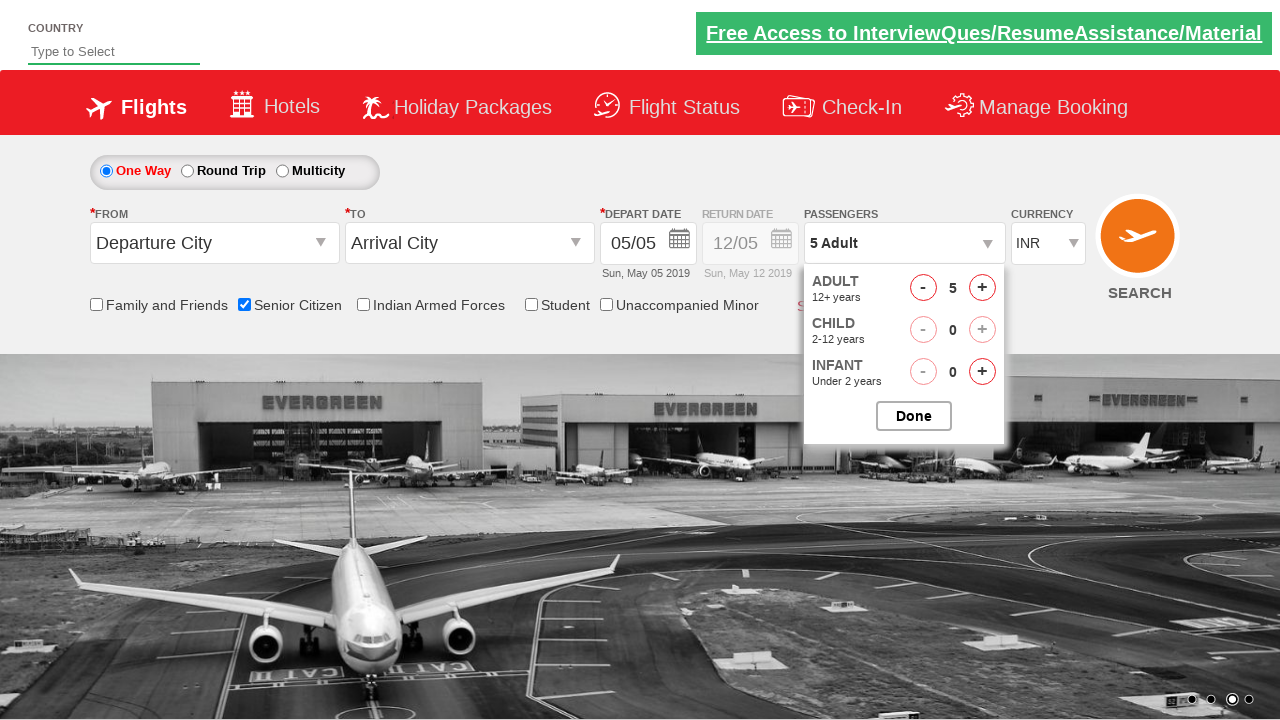

Clicked button to close passenger selection dropdown at (914, 416) on #btnclosepaxoption
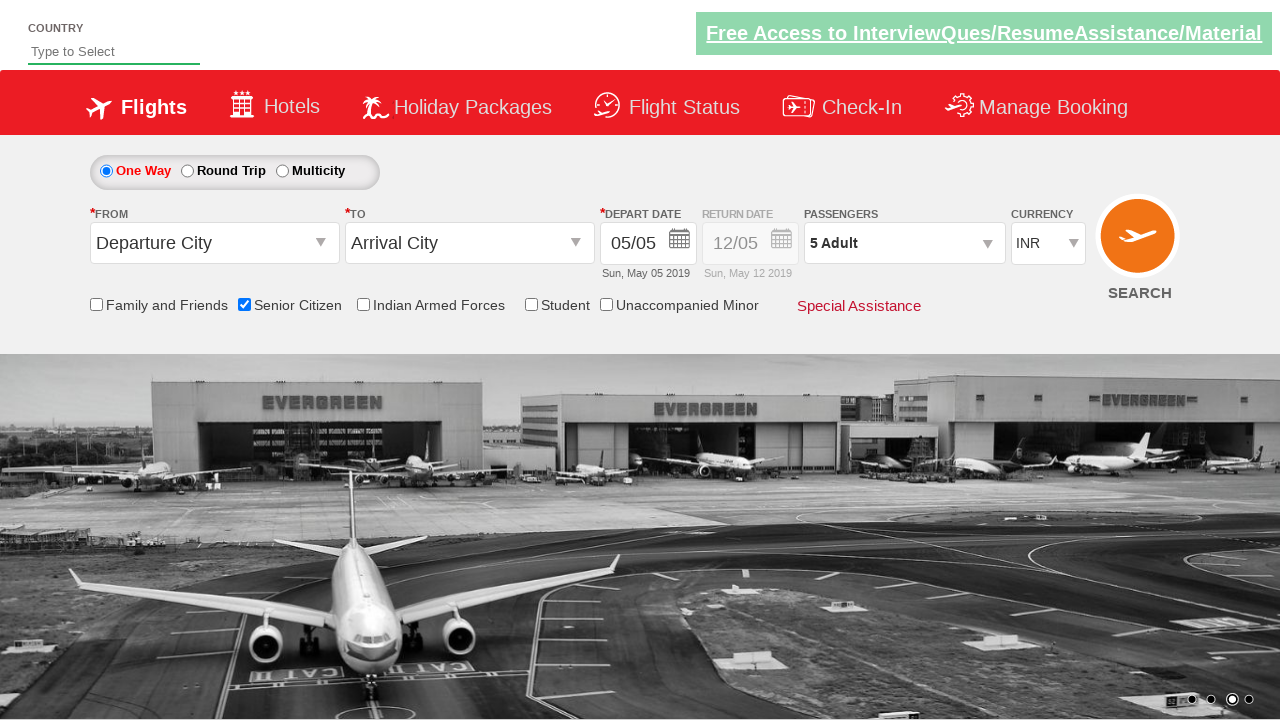

Waited for passenger info display to update
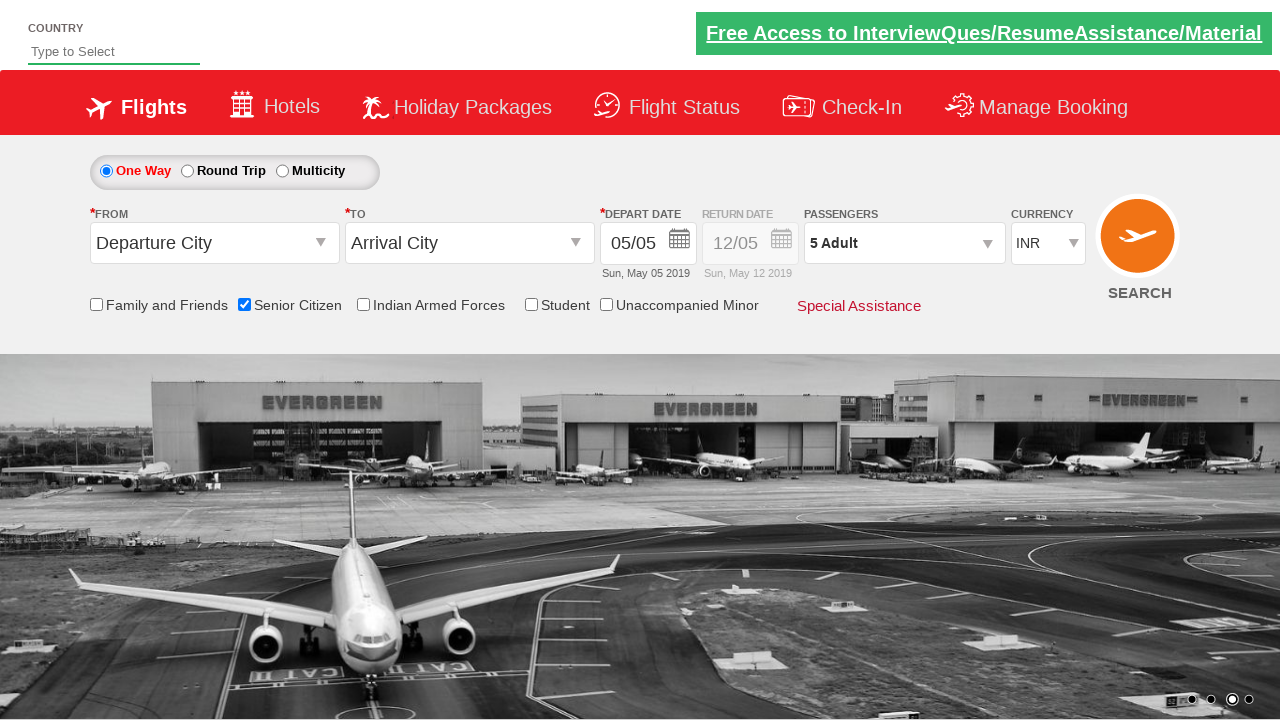

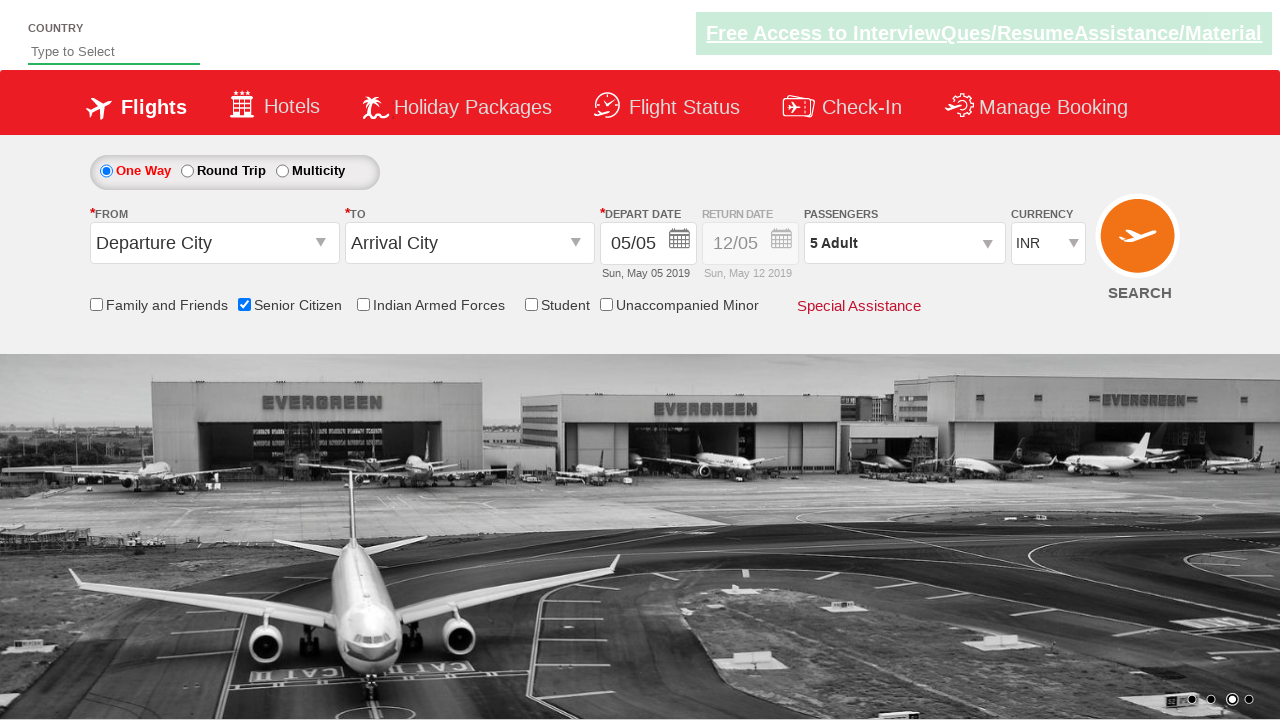